Tests file upload functionality by uploading a test file and verifying the upload success message is displayed

Starting URL: https://the-internet.herokuapp.com/upload

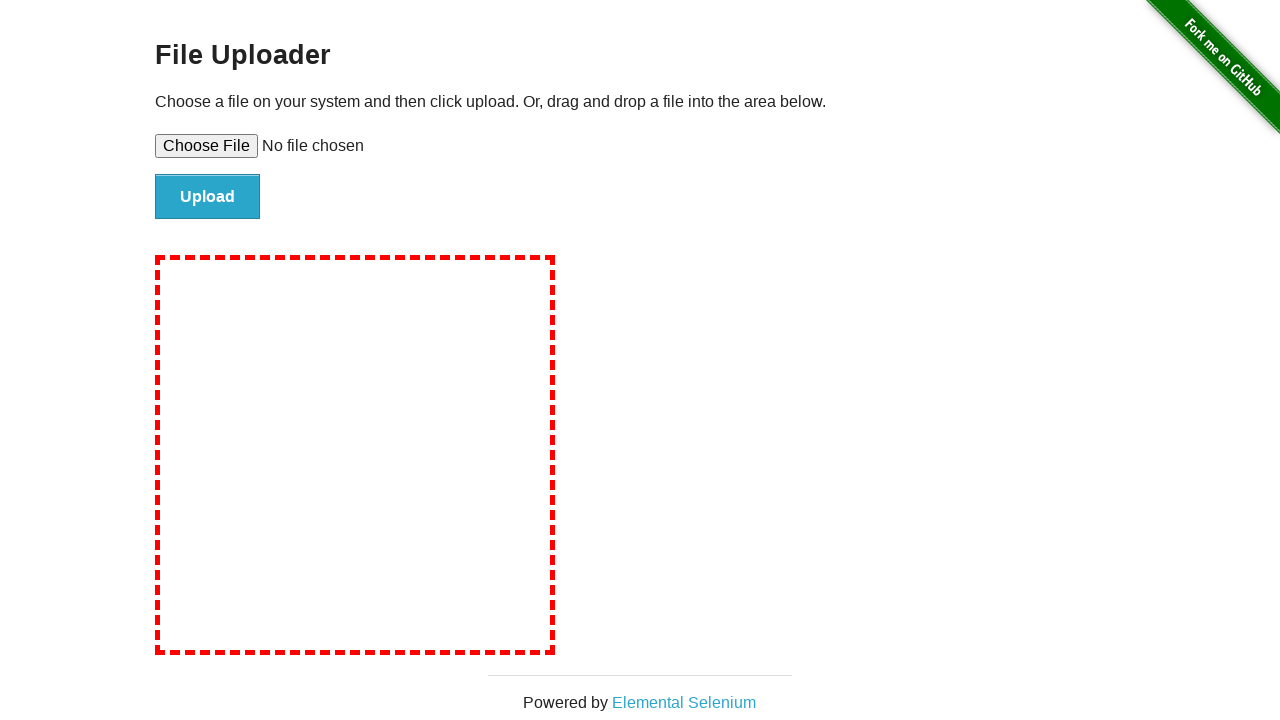

Created temporary test file for upload
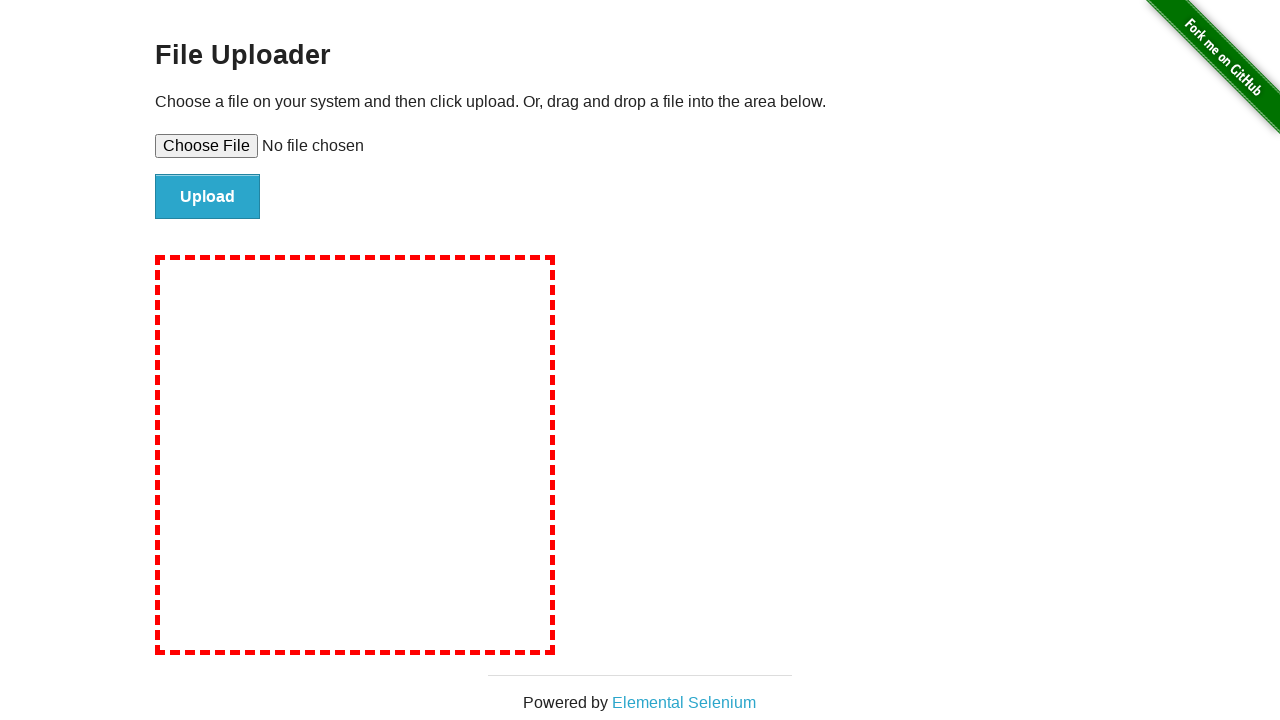

Set input file to test-file.txt
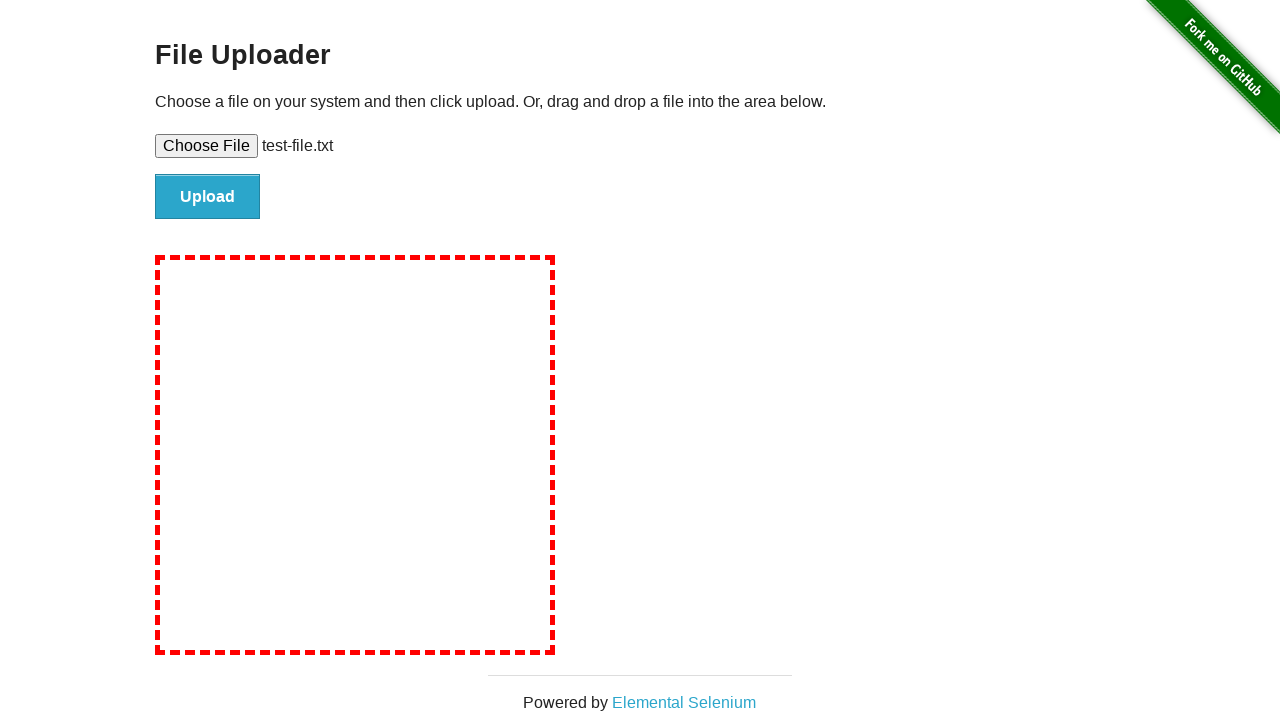

Clicked file upload submit button at (208, 197) on input#file-submit
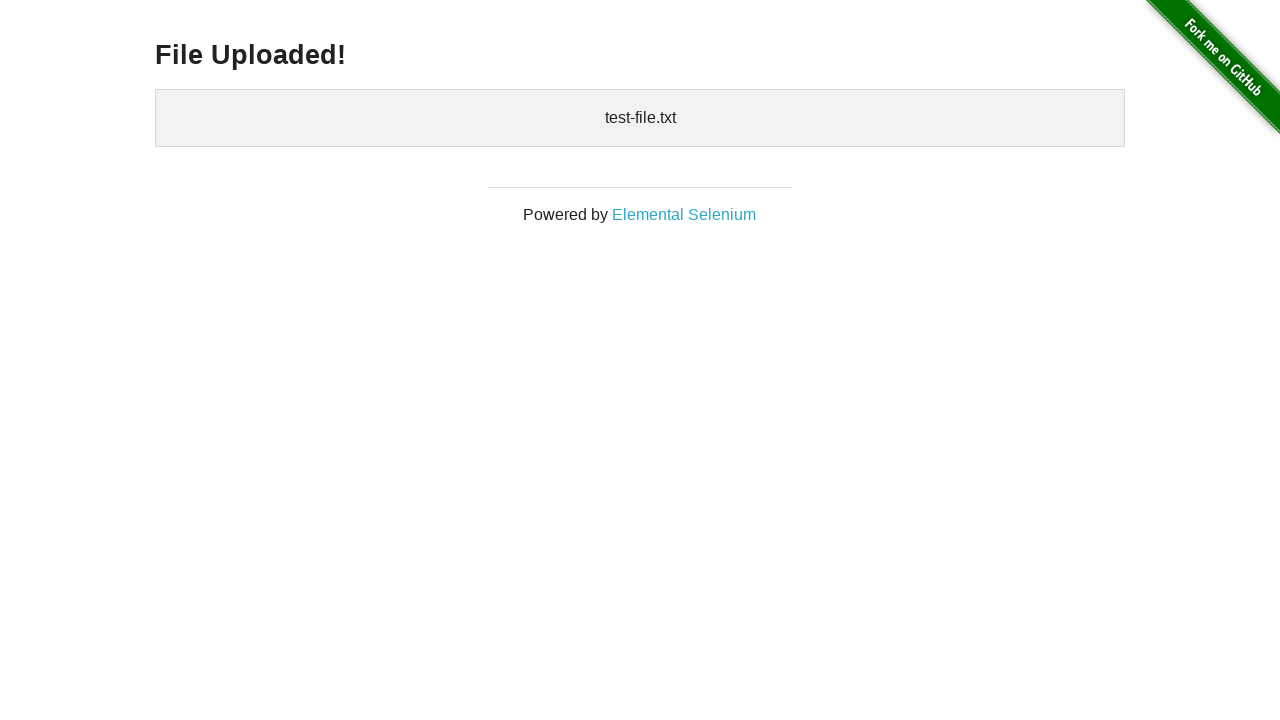

Verified success message 'File Uploaded!' is displayed
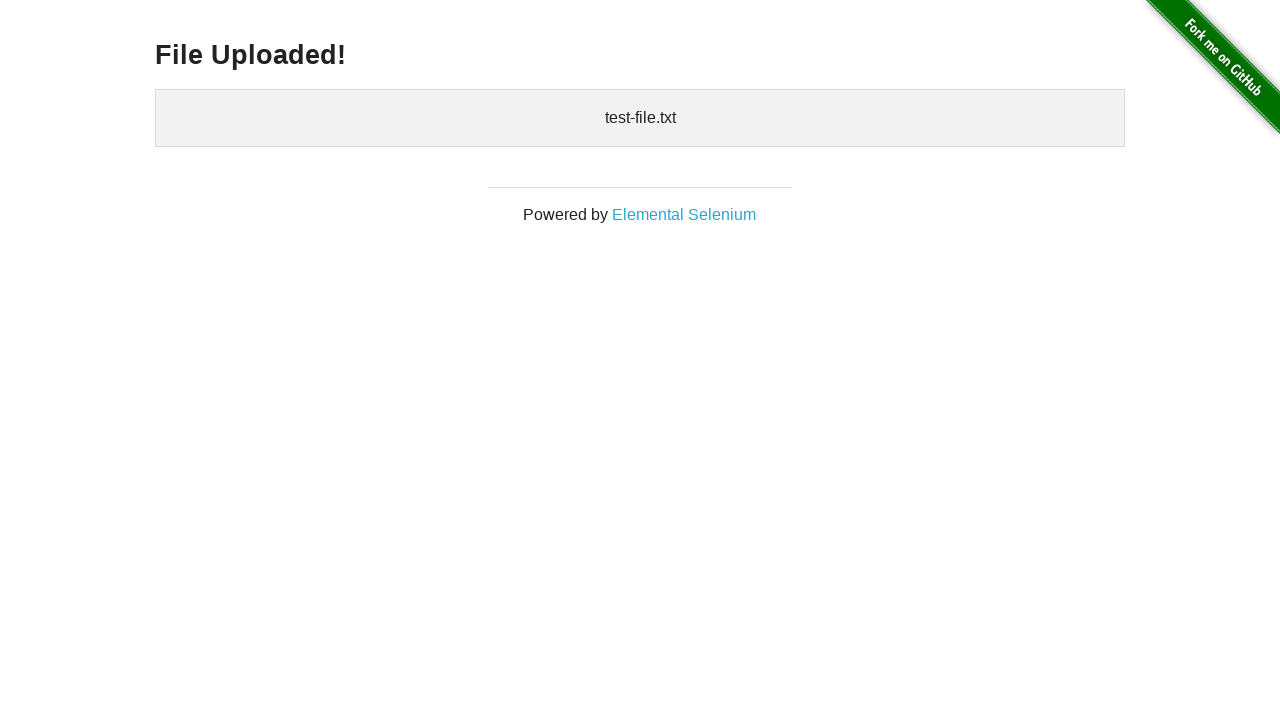

Verified uploaded filename 'test-file.txt' is displayed
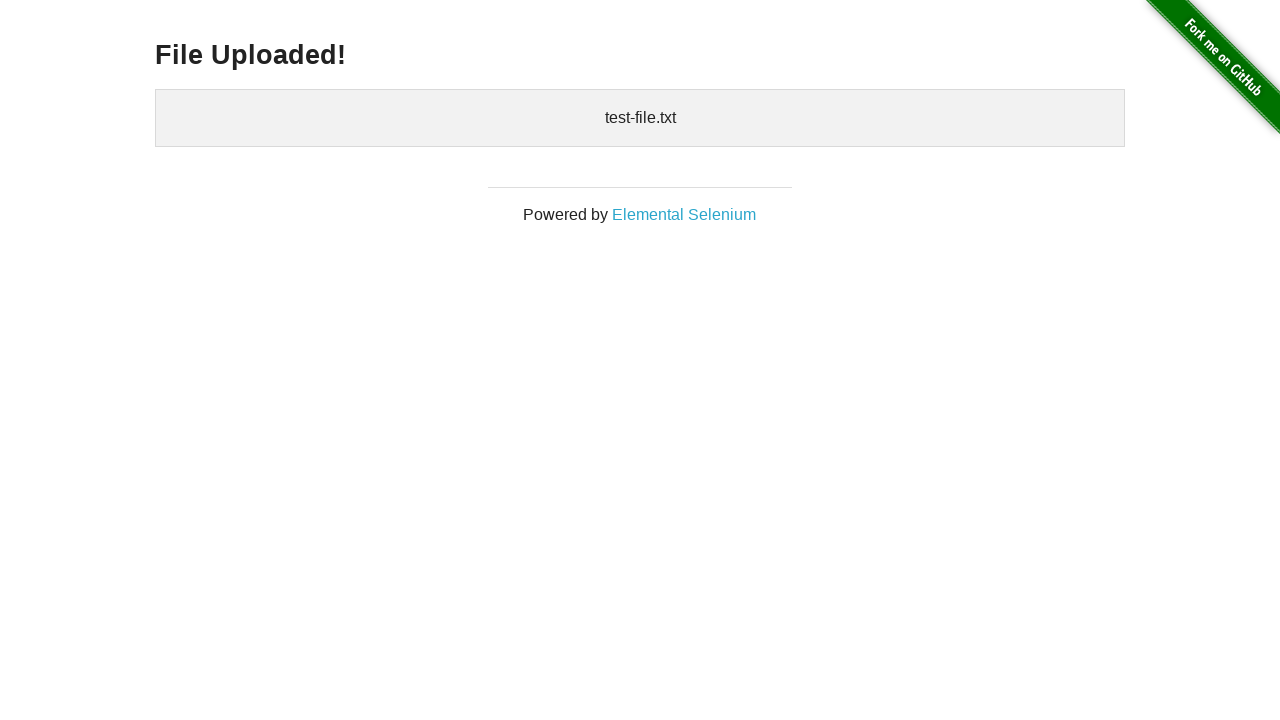

Cleaned up temporary test file and directory
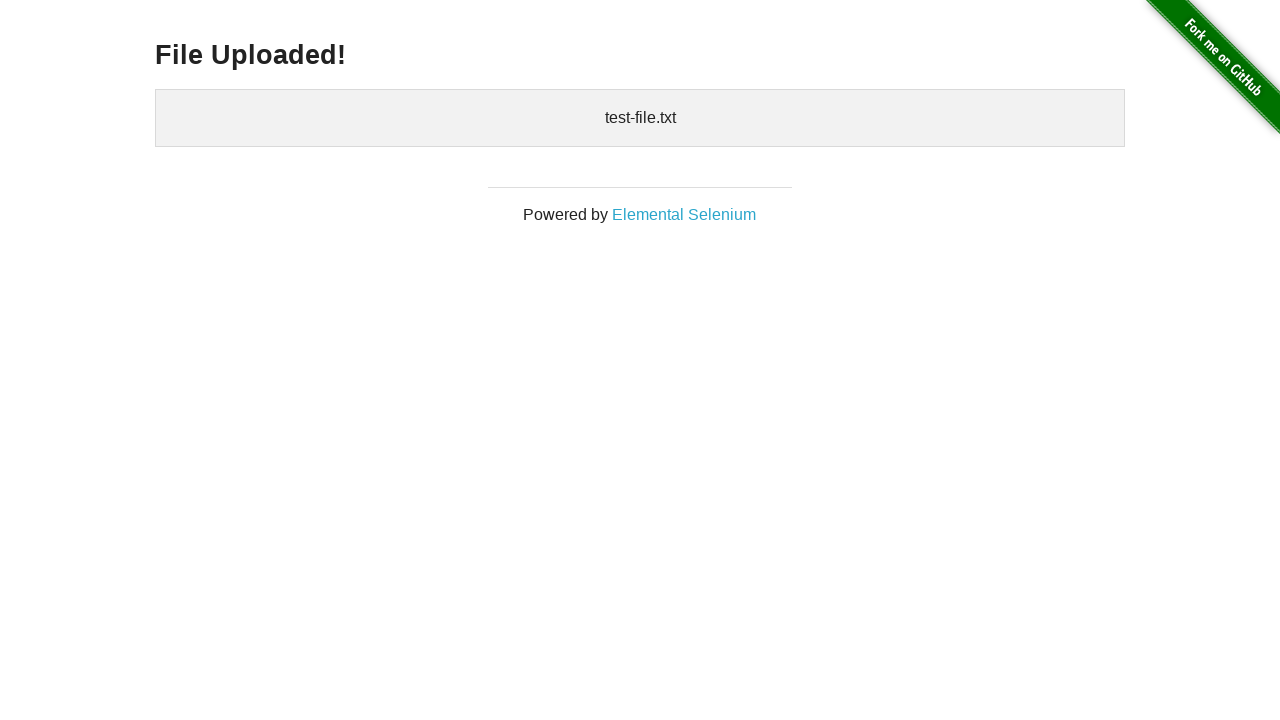

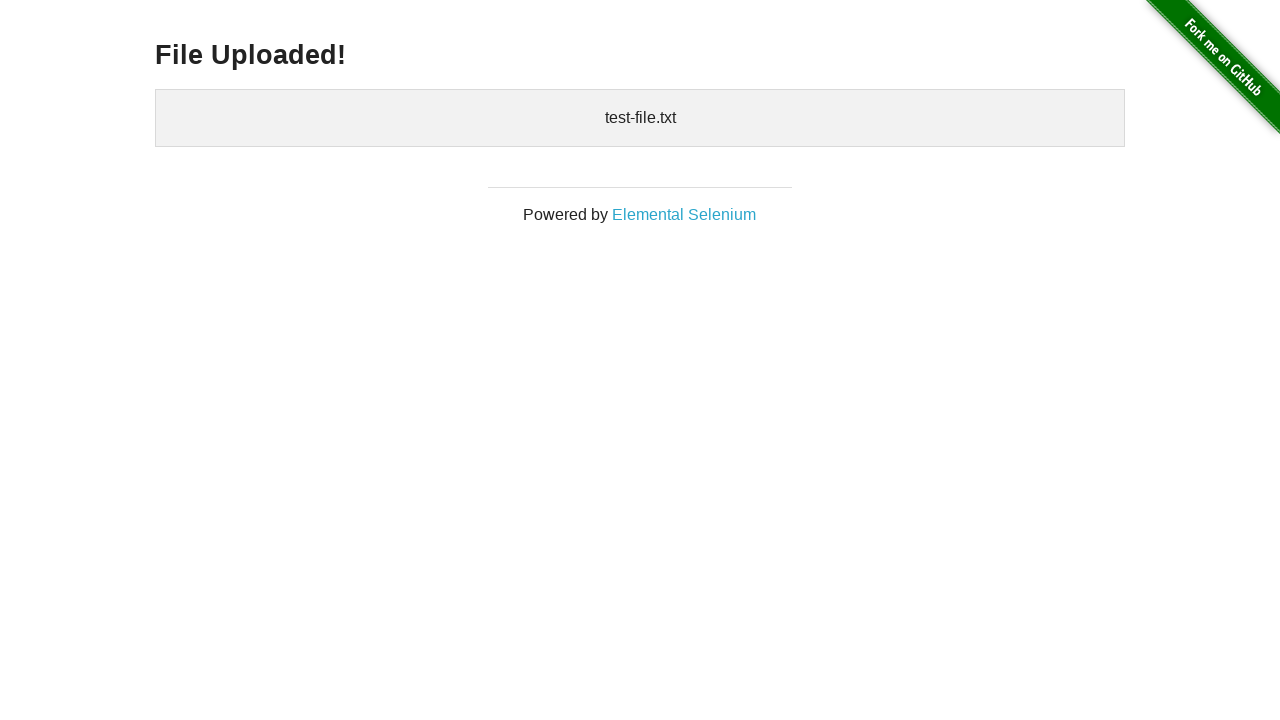